Tests browser navigation by visiting Python.org, navigating to the documentation page, and then going back

Starting URL: https://www.python.org/

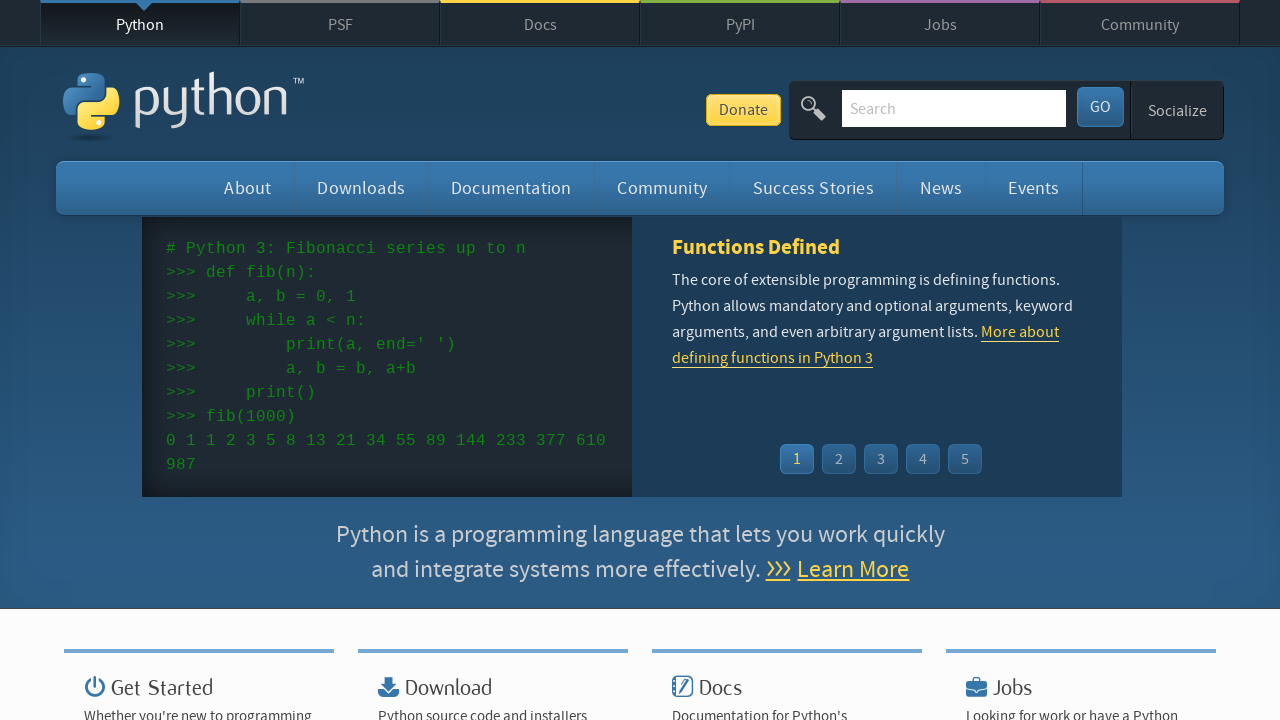

Navigated to Python documentation page at https://www.python.org/doc/
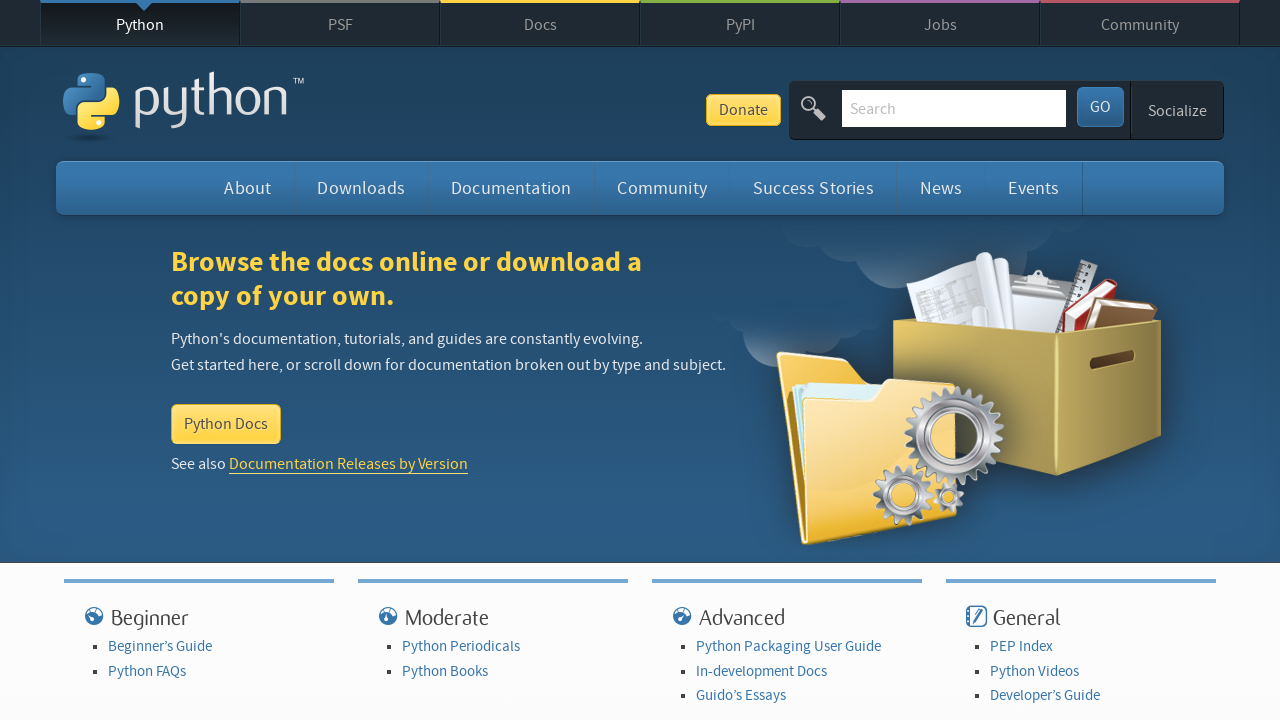

Navigated back to previous page
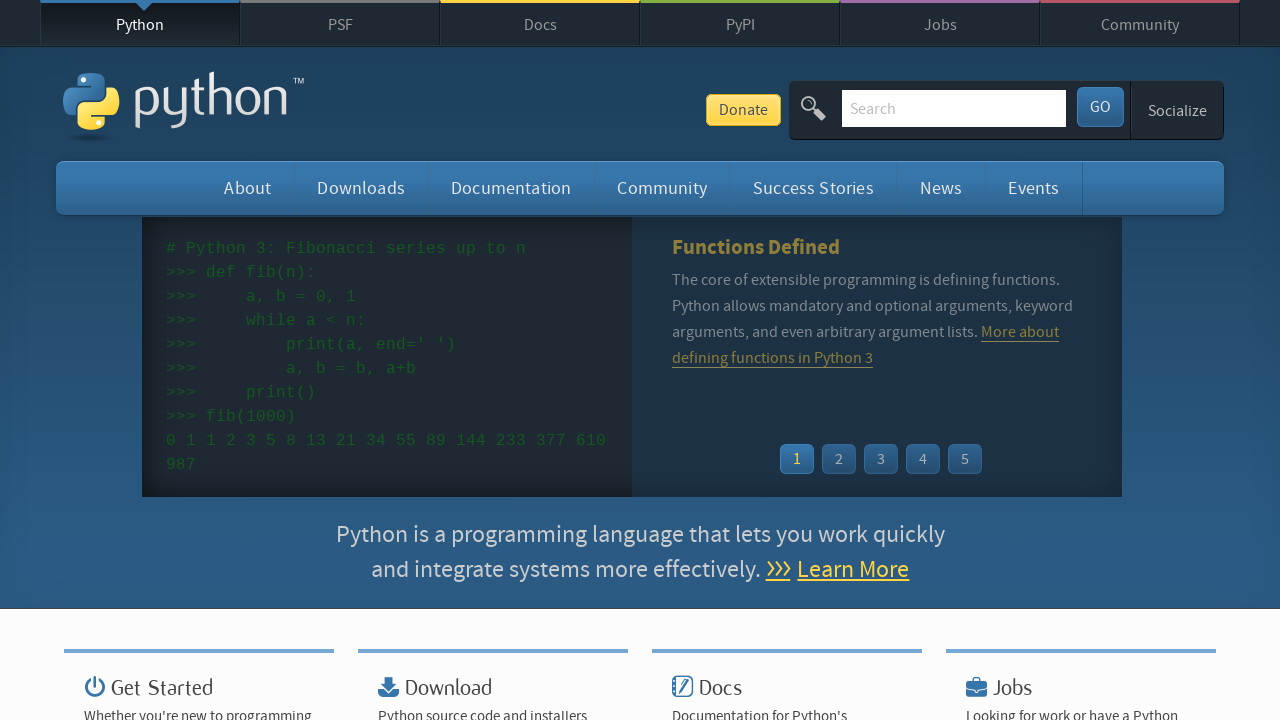

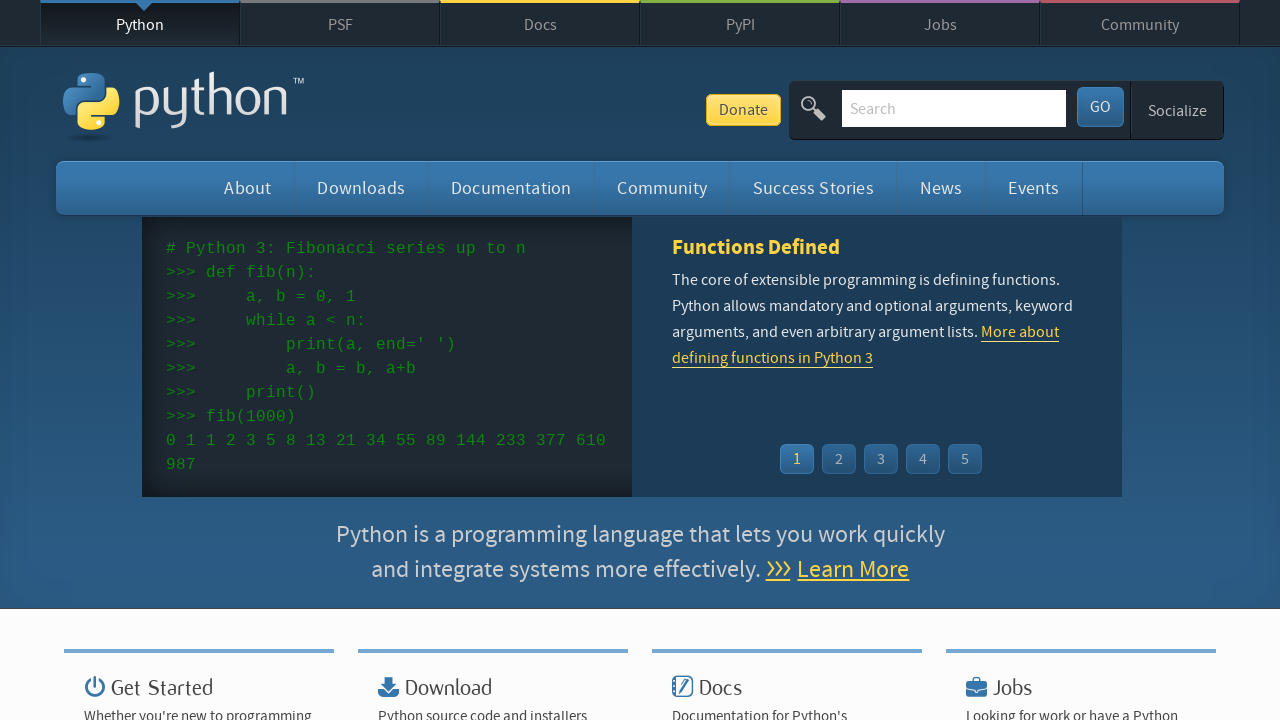